Tests handling of a simple alert notification by clicking a button to trigger the alert and then accepting it

Starting URL: https://demoqa.com/alerts

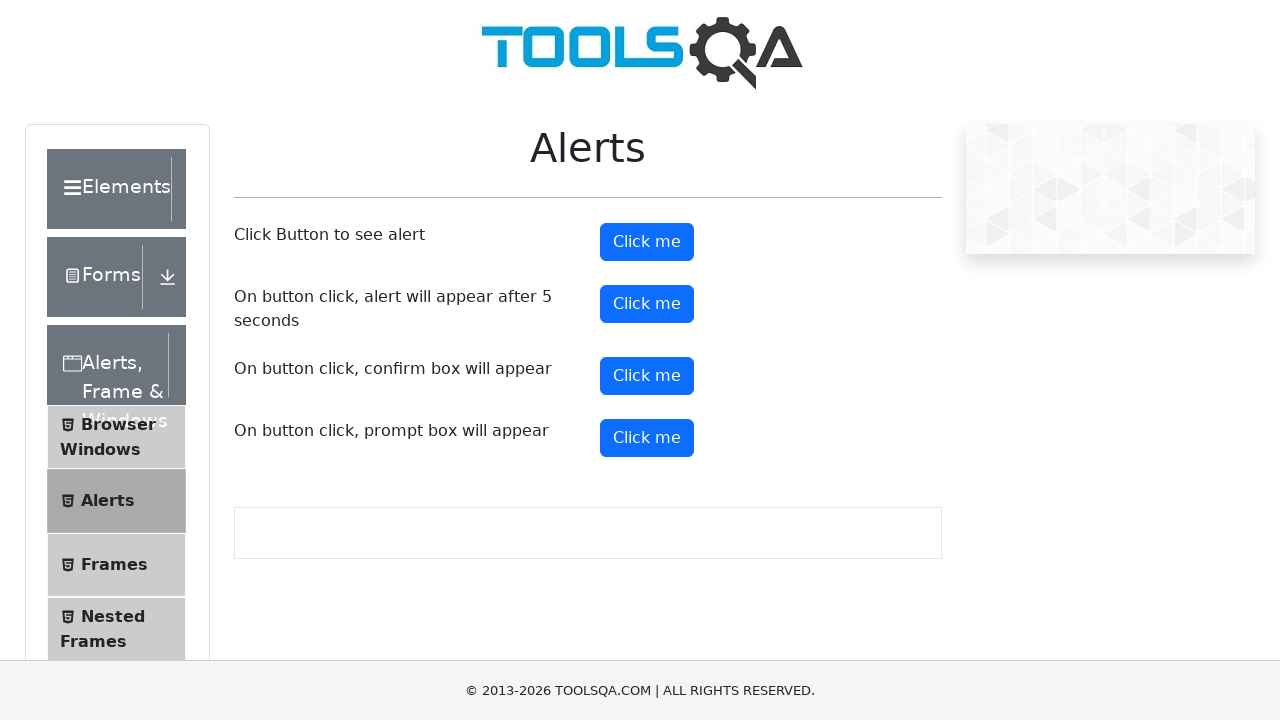

Clicked alert button to trigger simple alert notification at (647, 242) on #alertButton
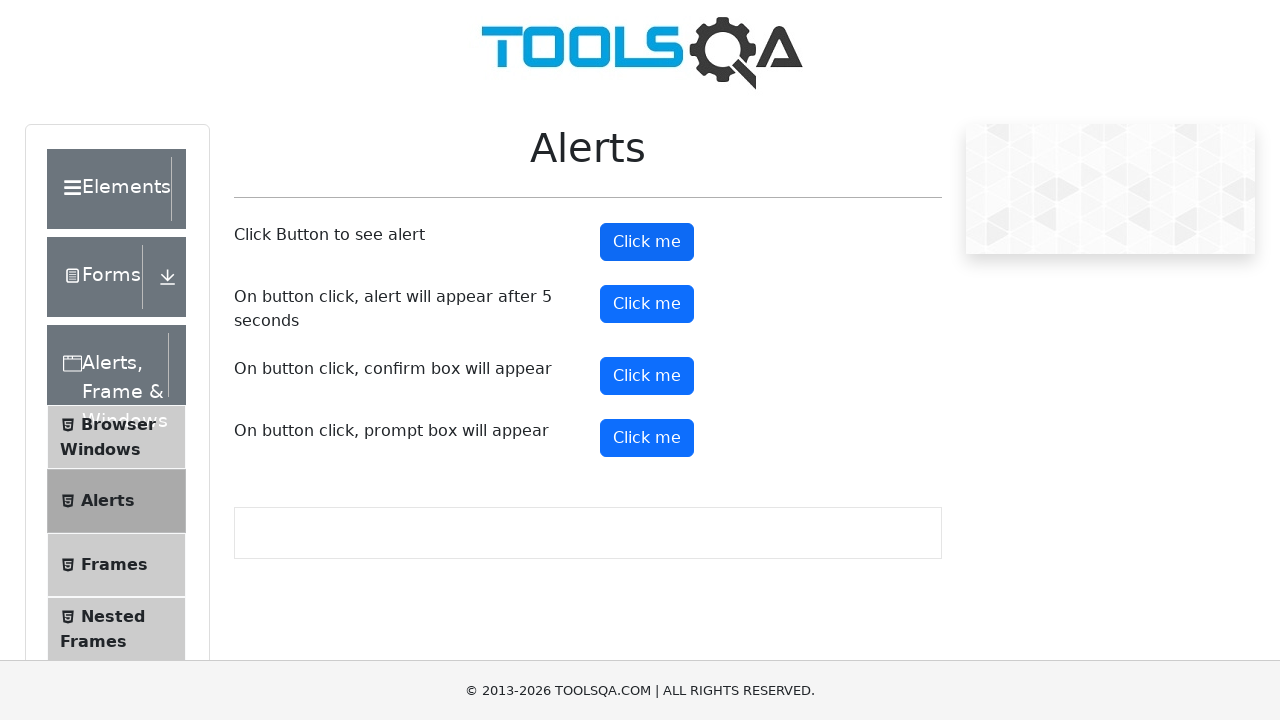

Set up dialog handler to accept the alert
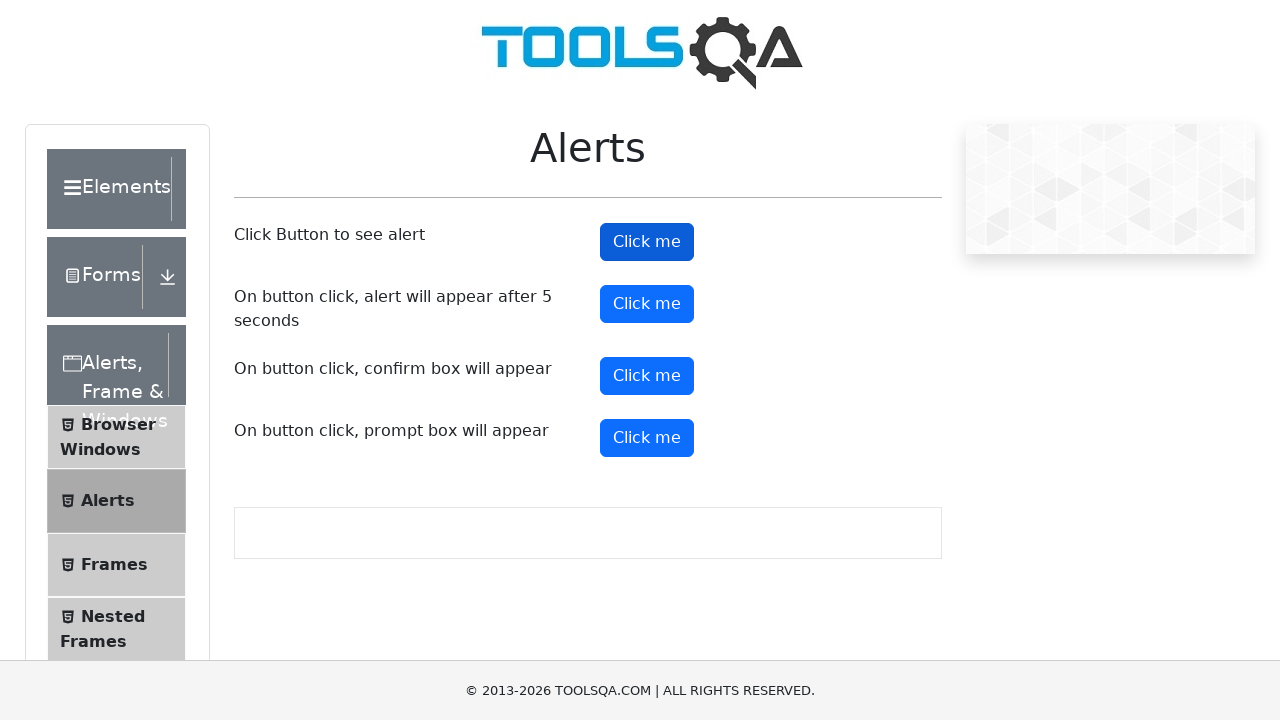

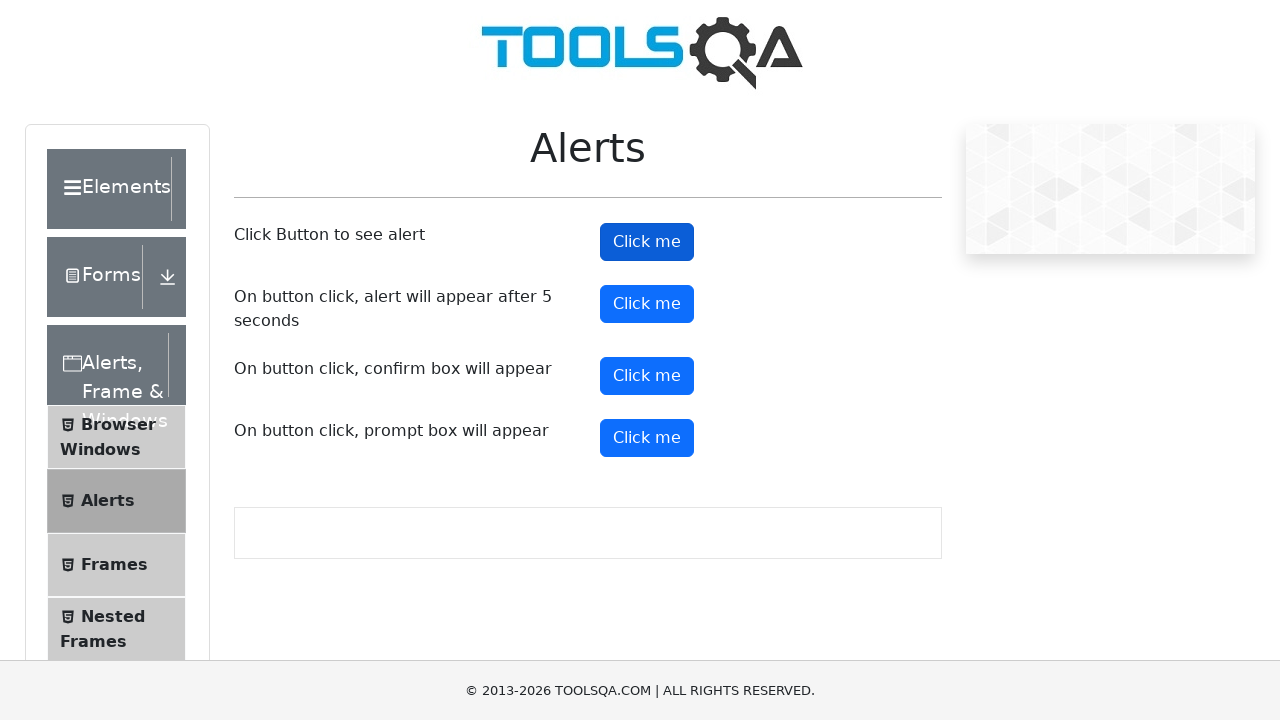